Tests browser window resize operations including setting specific dimensions, maximizing, minimizing, and entering fullscreen mode on the GitHub homepage.

Starting URL: https://github.com/

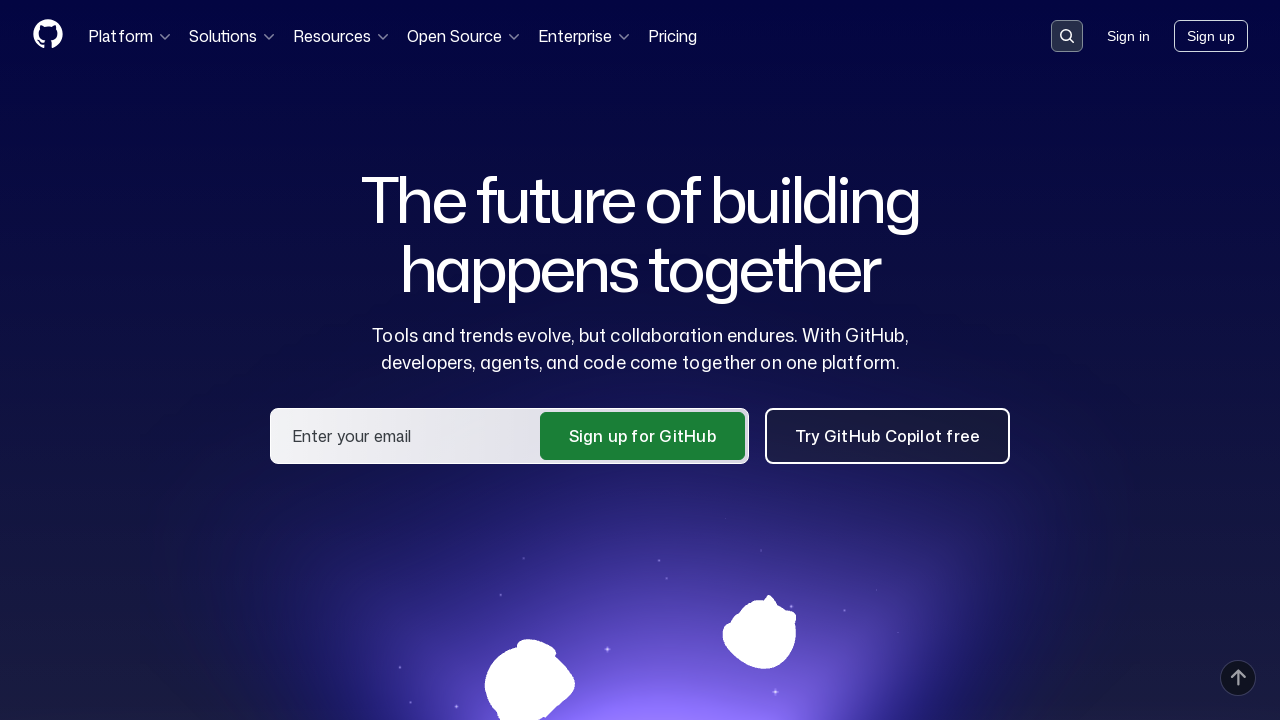

Set viewport to 1024x768 resolution
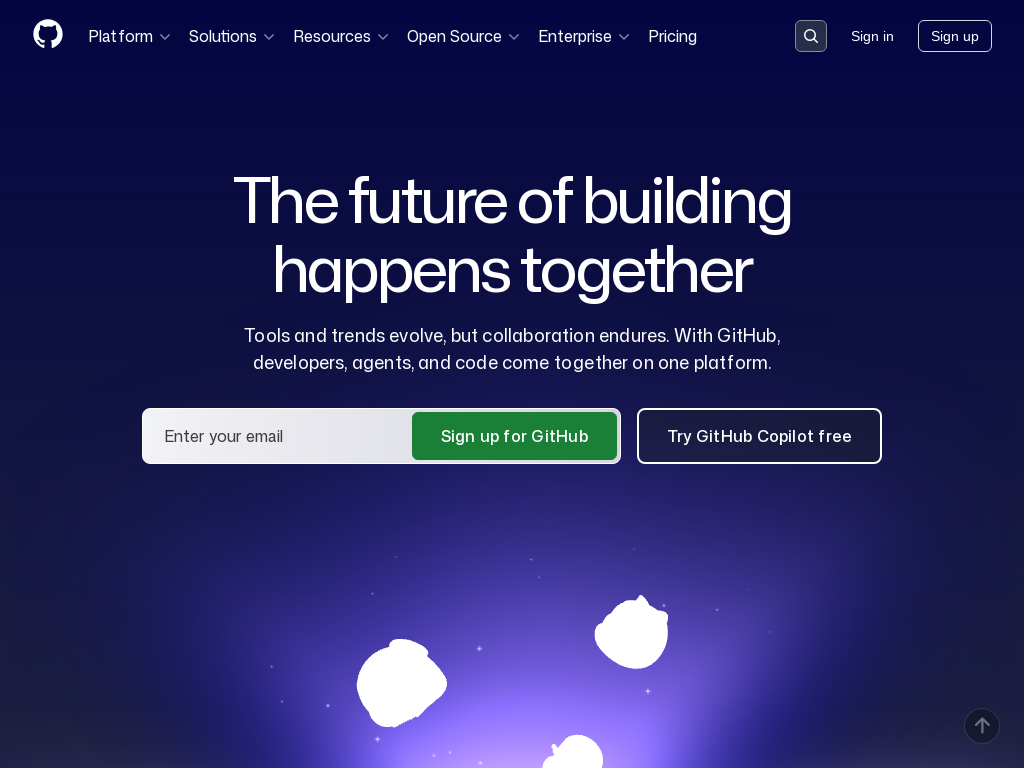

Maximized window by setting viewport to 1920x1080
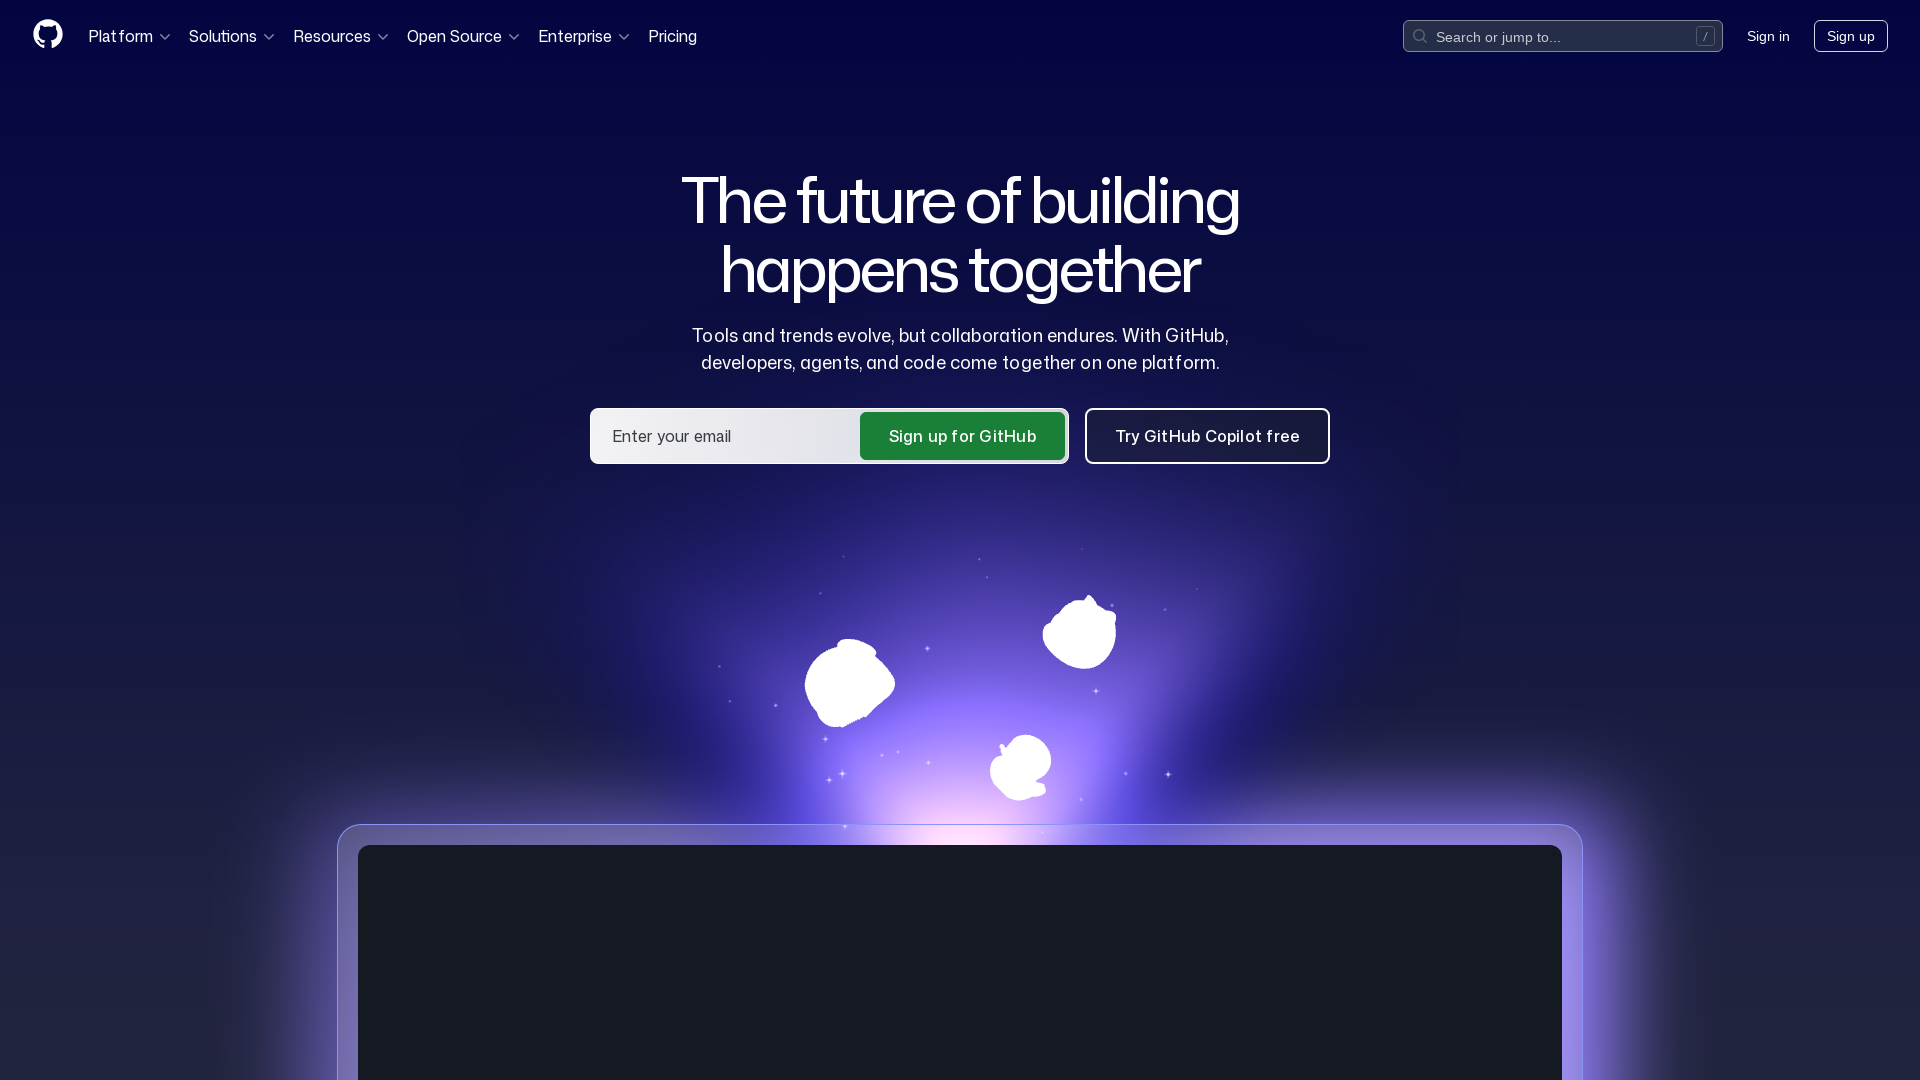

Set viewport to full HD 1920x1080 to simulate fullscreen mode
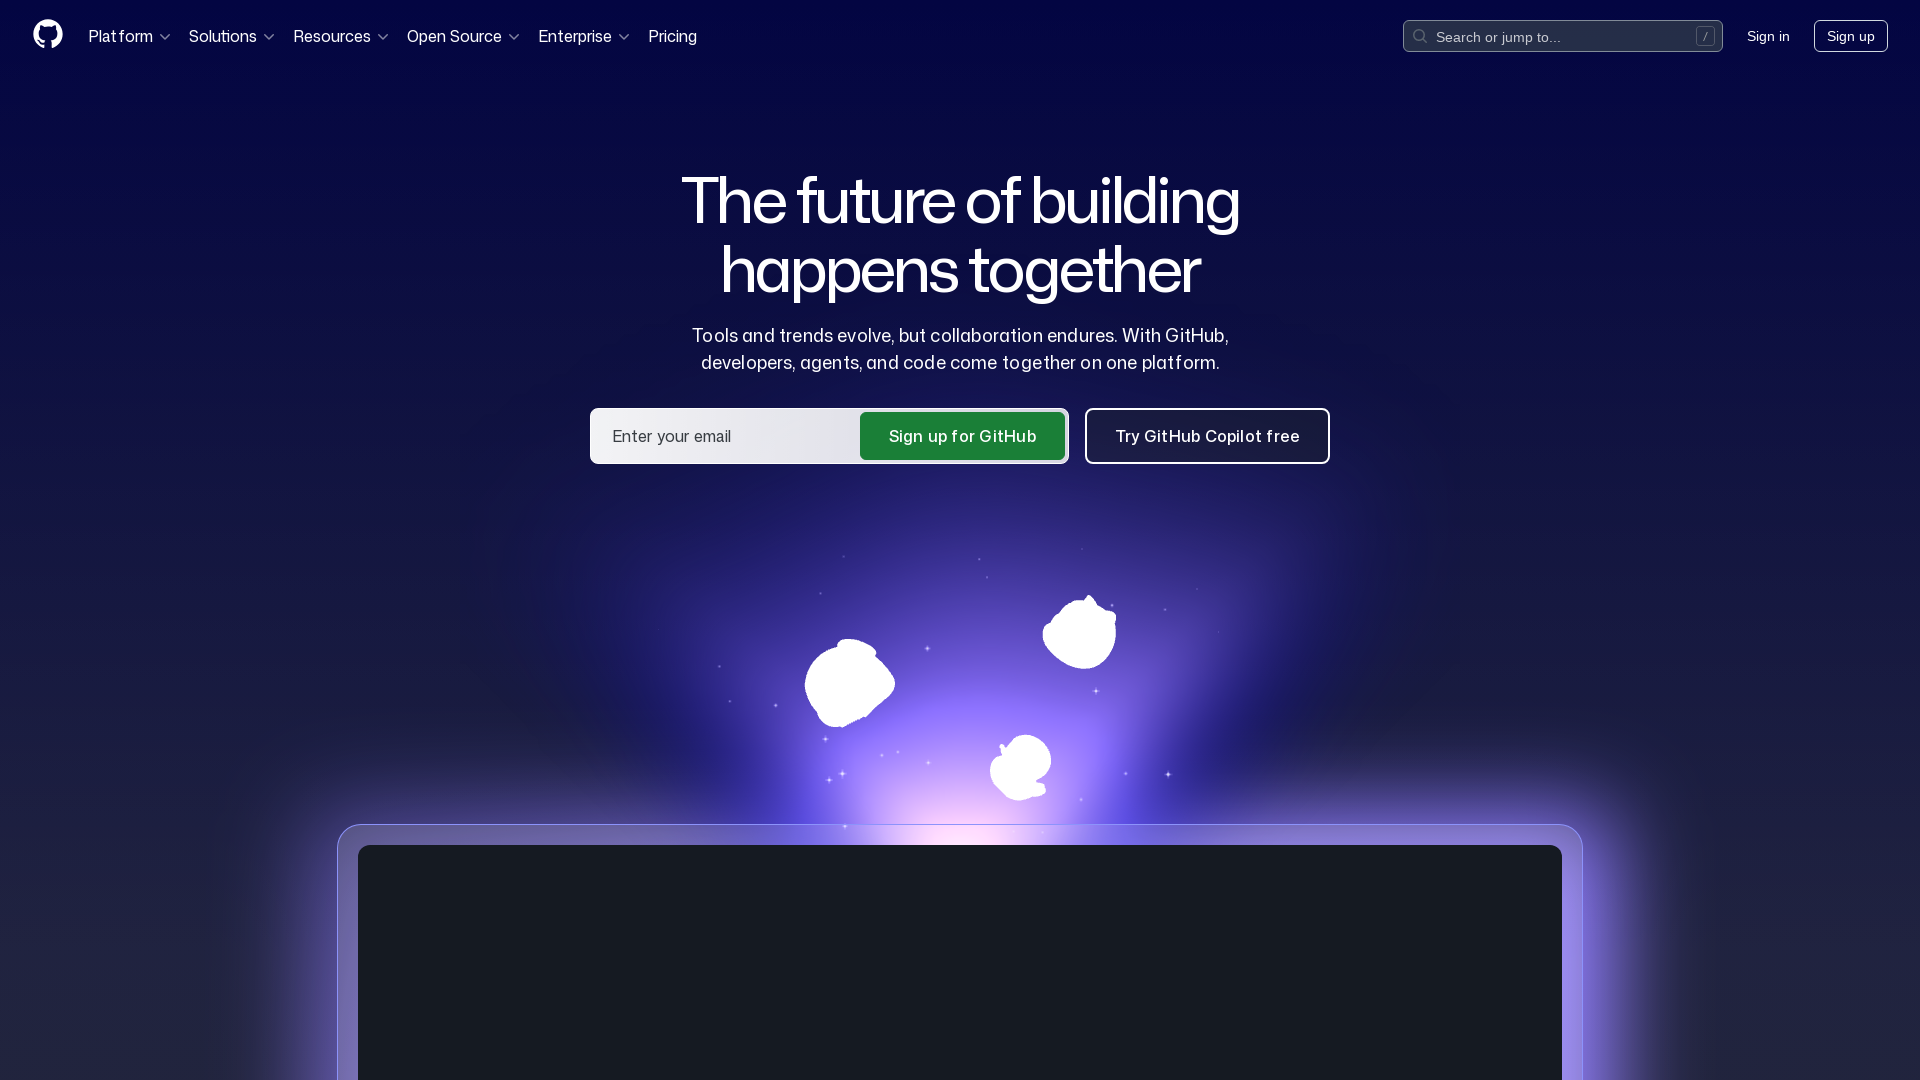

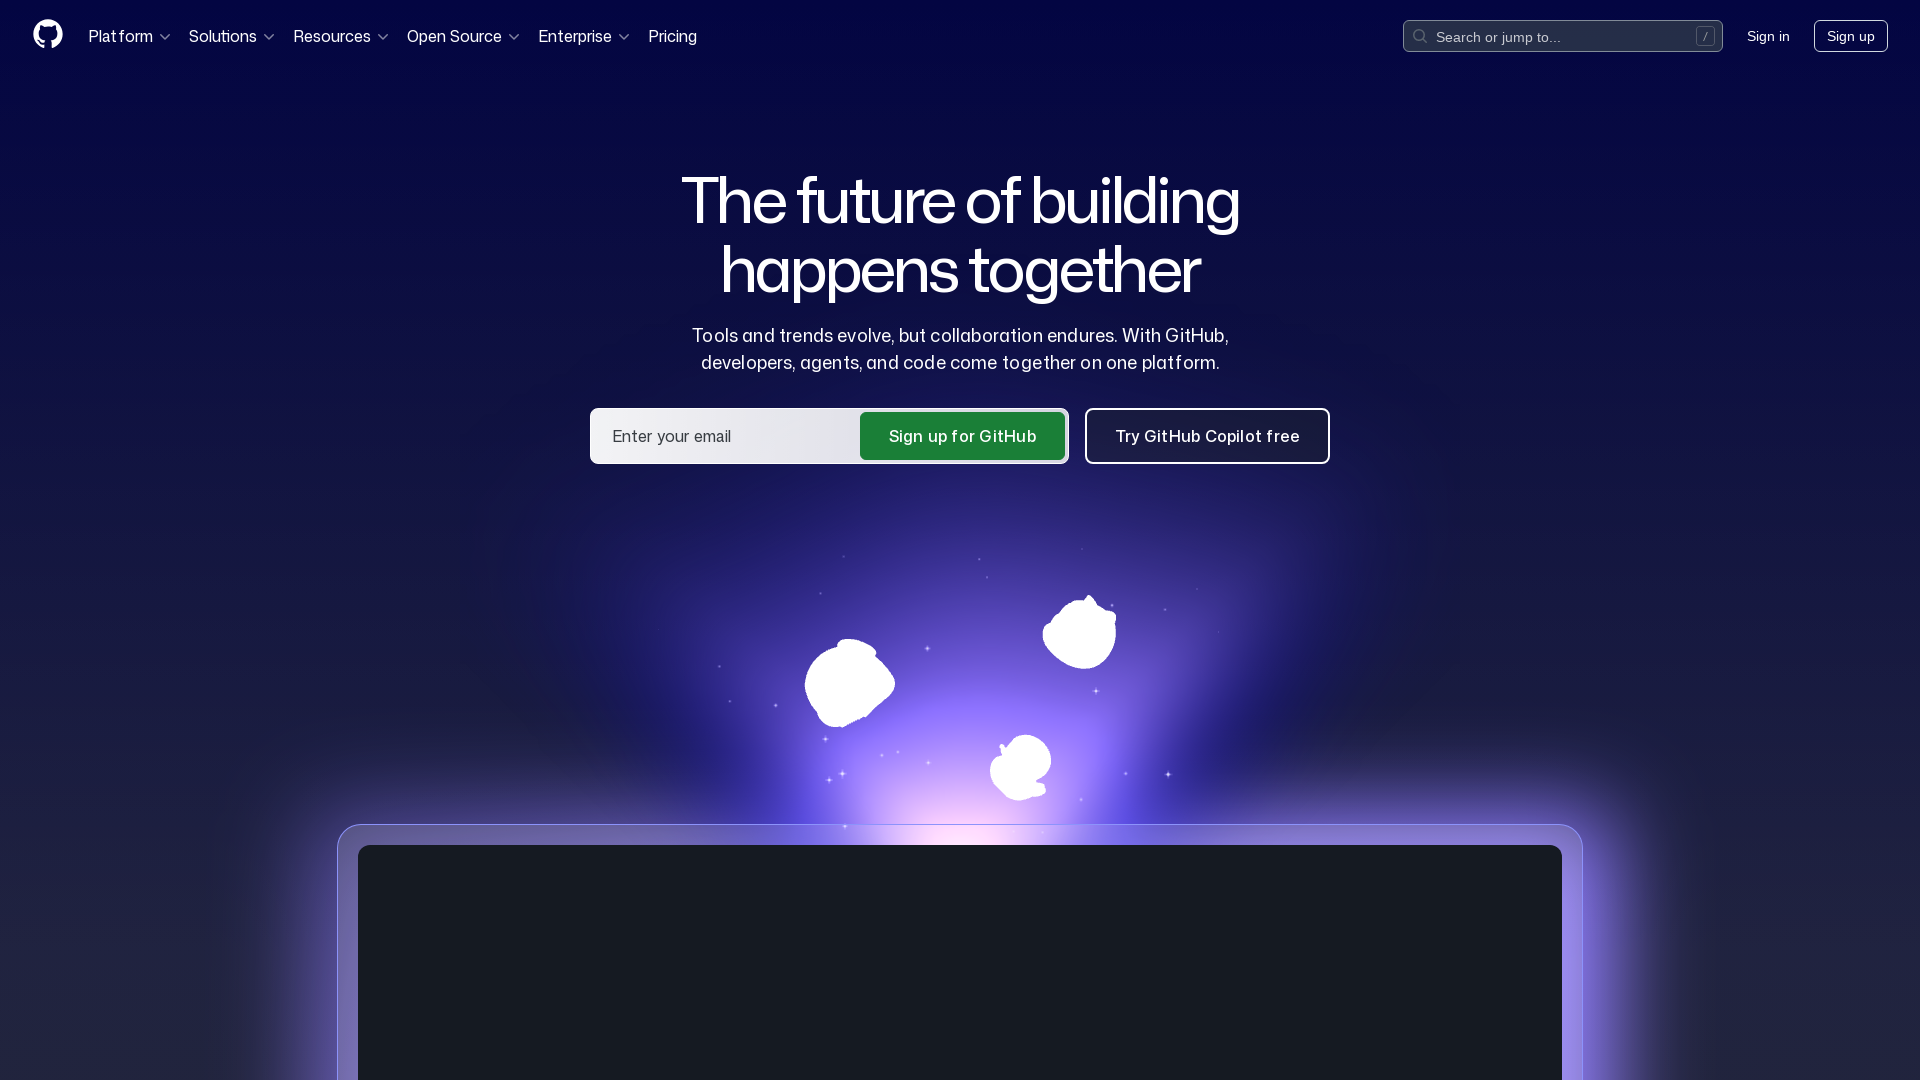